Tests internet speed measurement functionality on fast.com by reading download and upload speeds

Starting URL: https://fast.com/

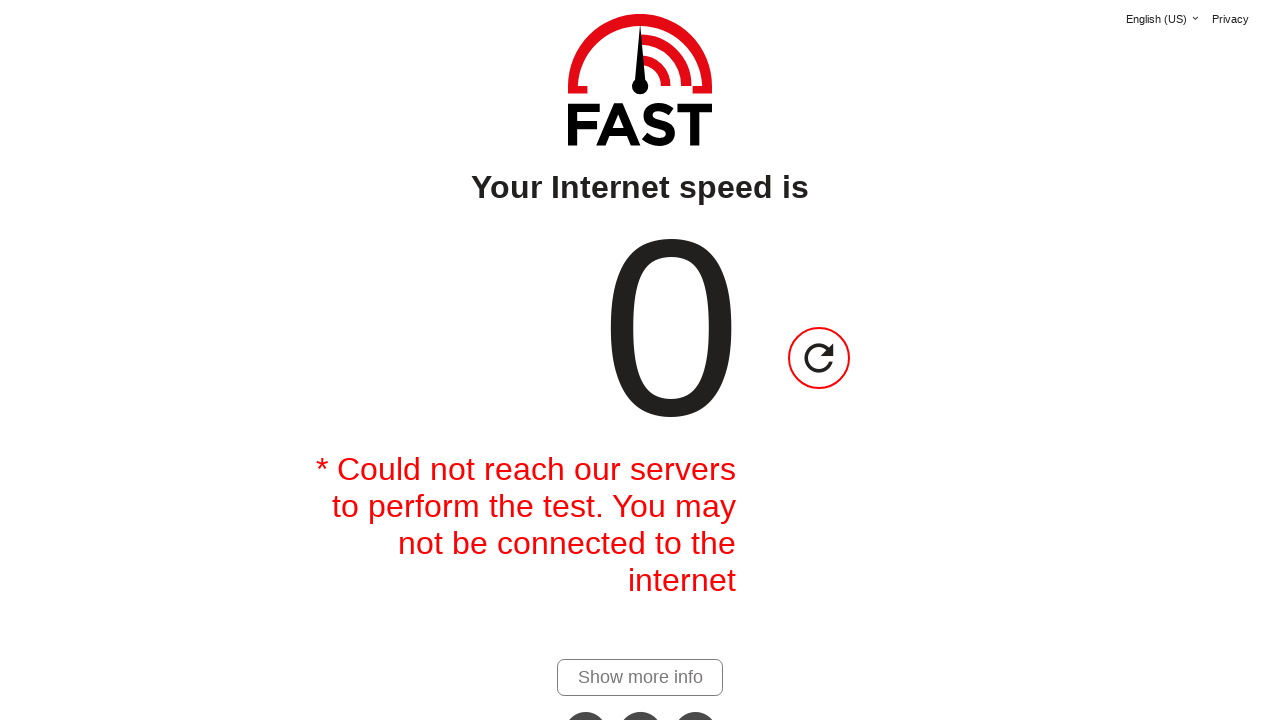

Waited for download speed value to appear
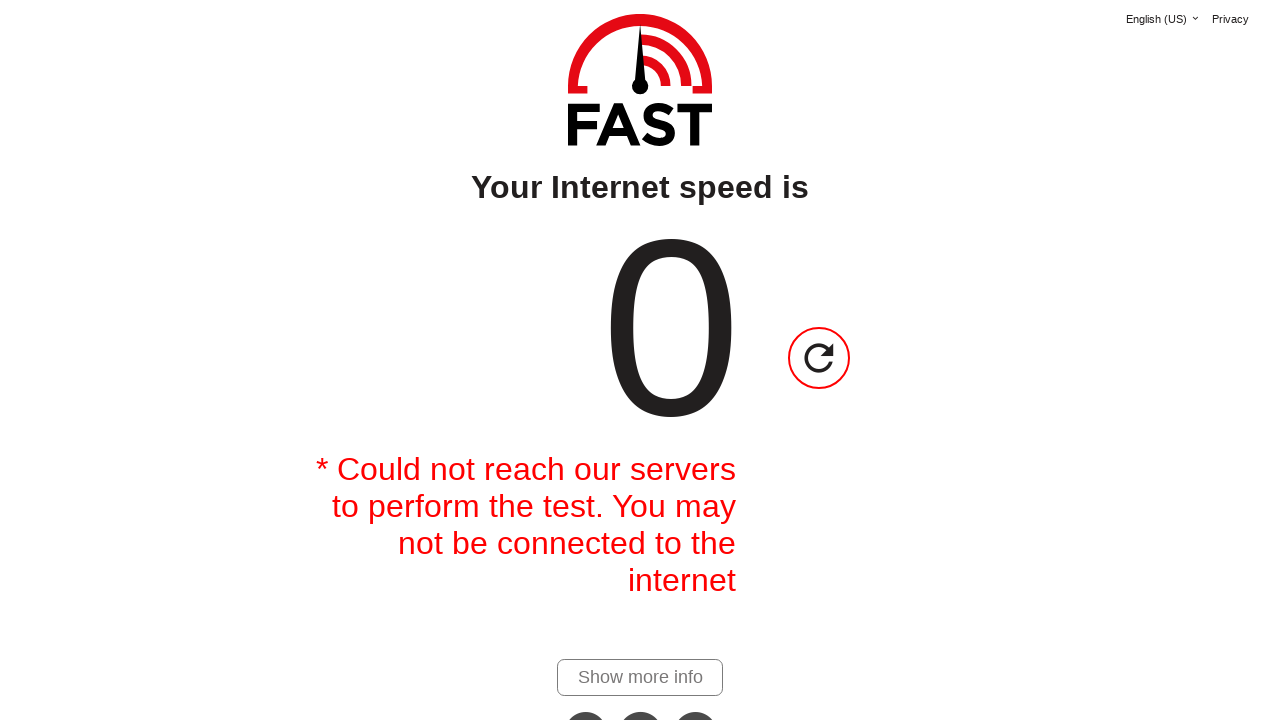

Retrieved download speed from #speed-value element
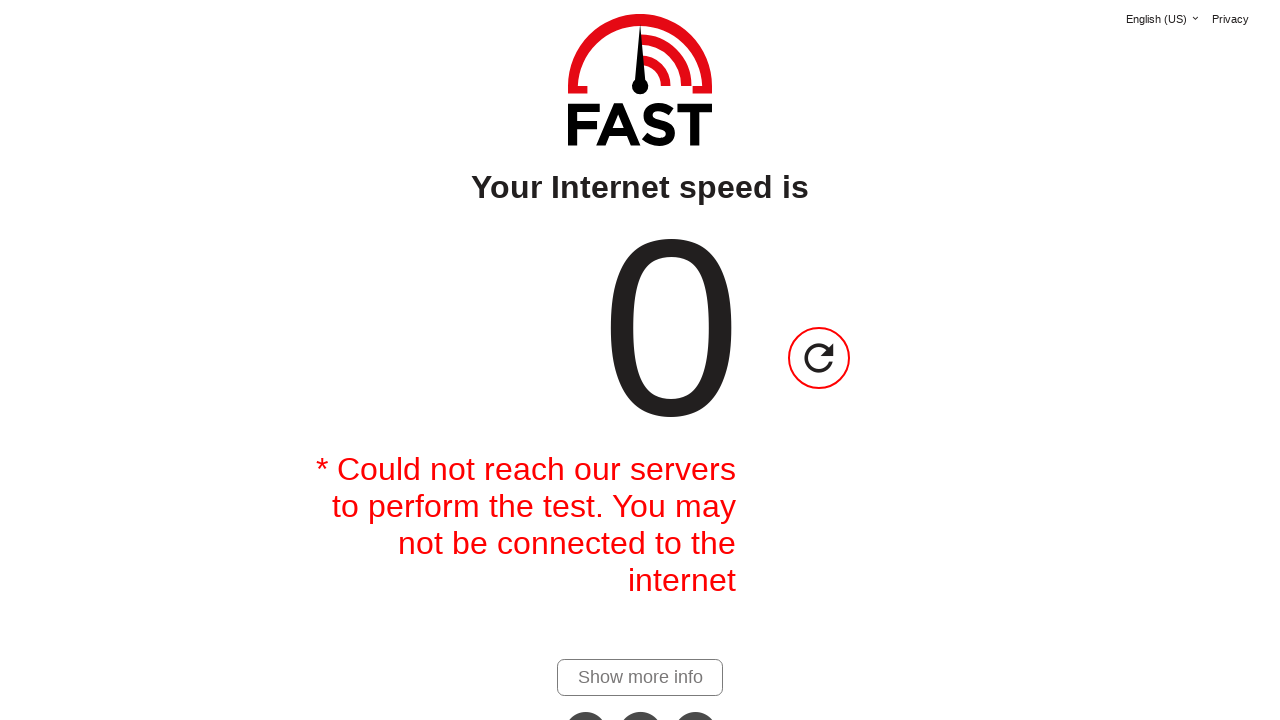

Clicked show more details link to reveal upload speed at (640, 677) on #show-more-details-link
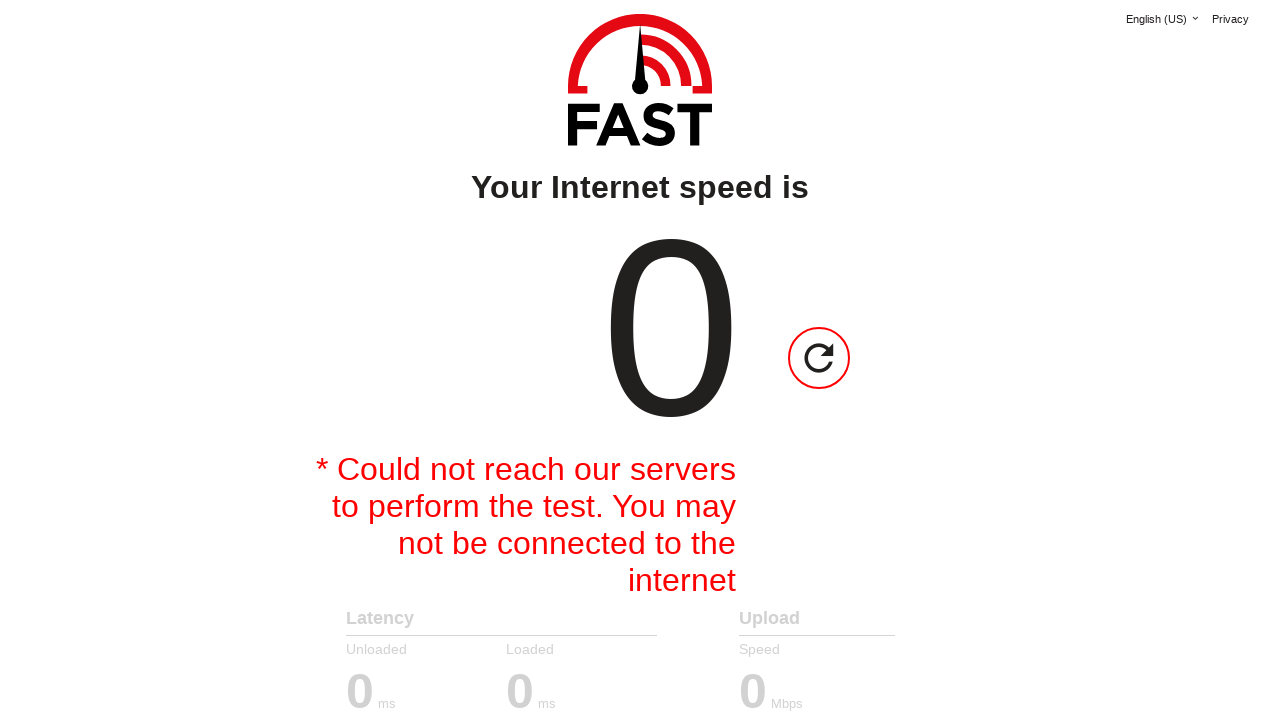

Waited for upload speed value to appear
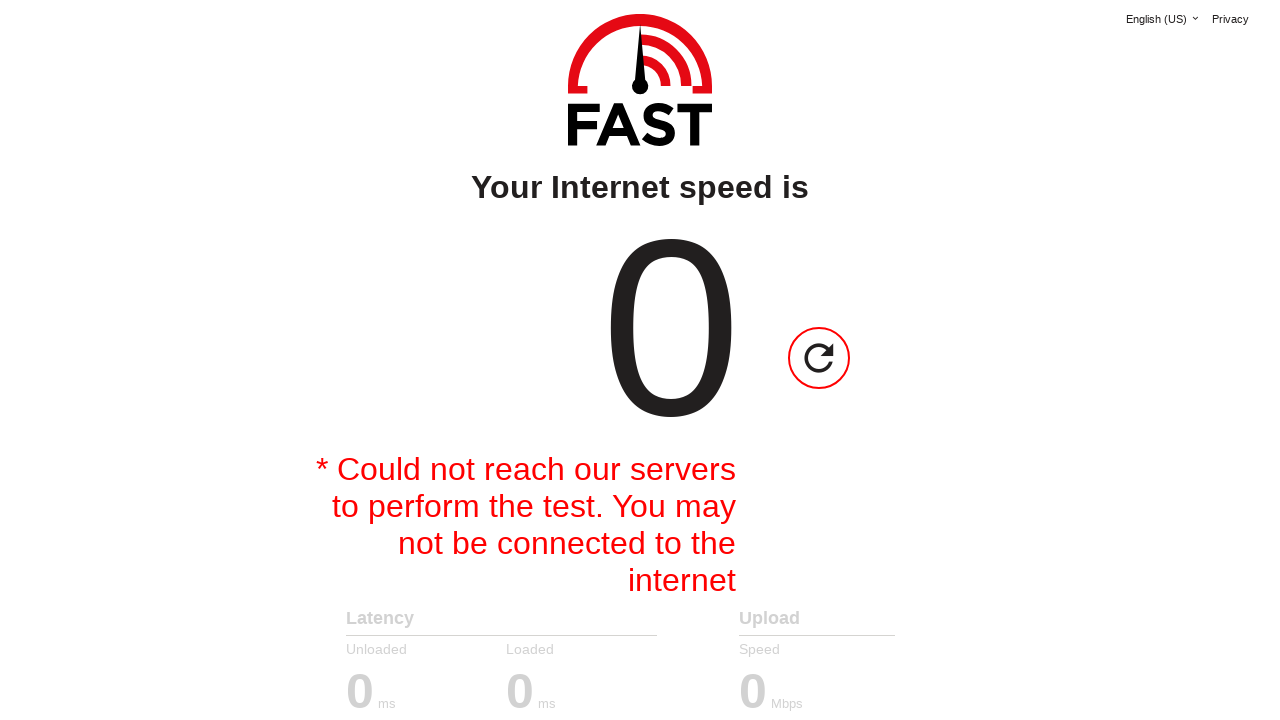

Retrieved upload speed from #upload-value element
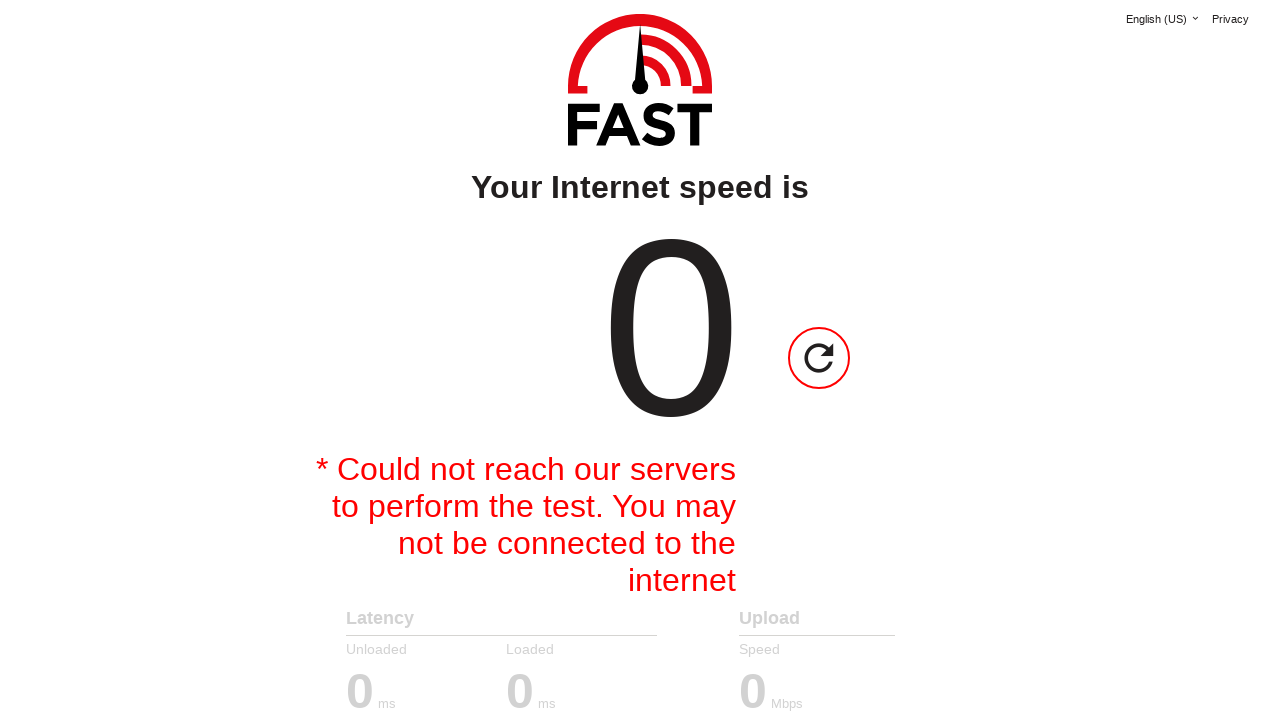

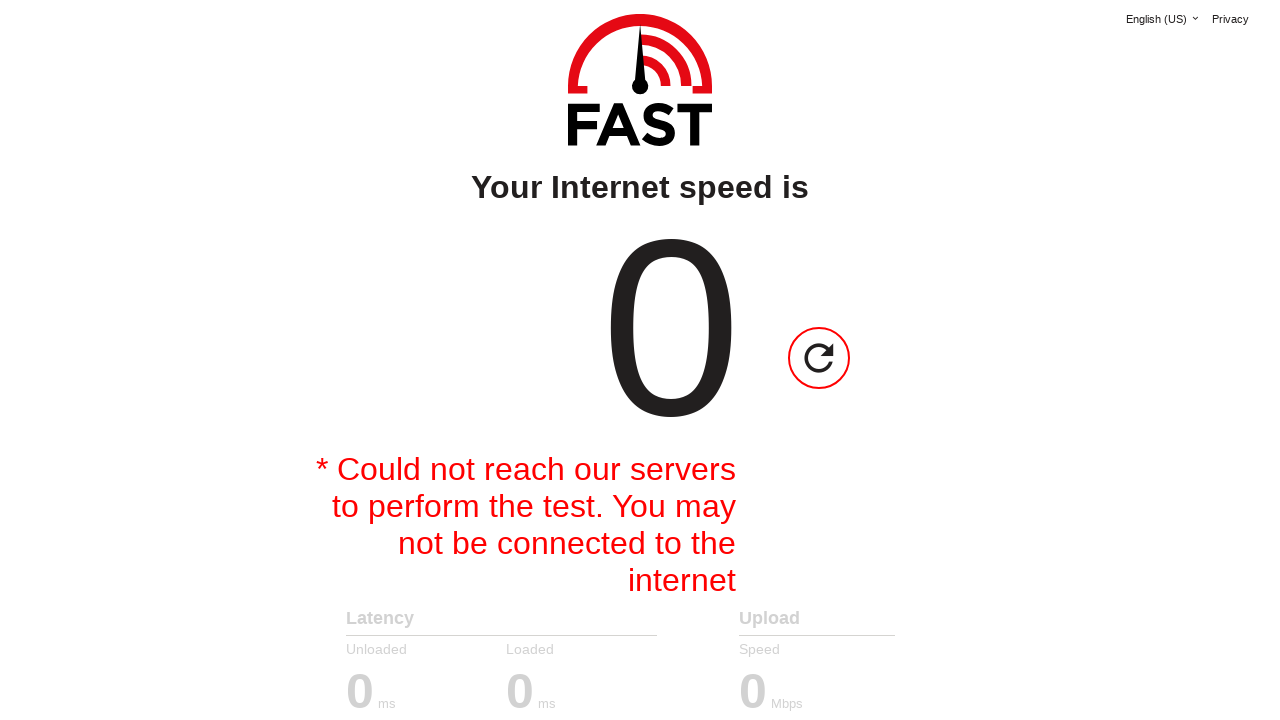